Tests browser window management by opening the nopCommerce demo site, then opening a new browser window and navigating to a ticket purchase site.

Starting URL: https://demo.nopcommerce.com/

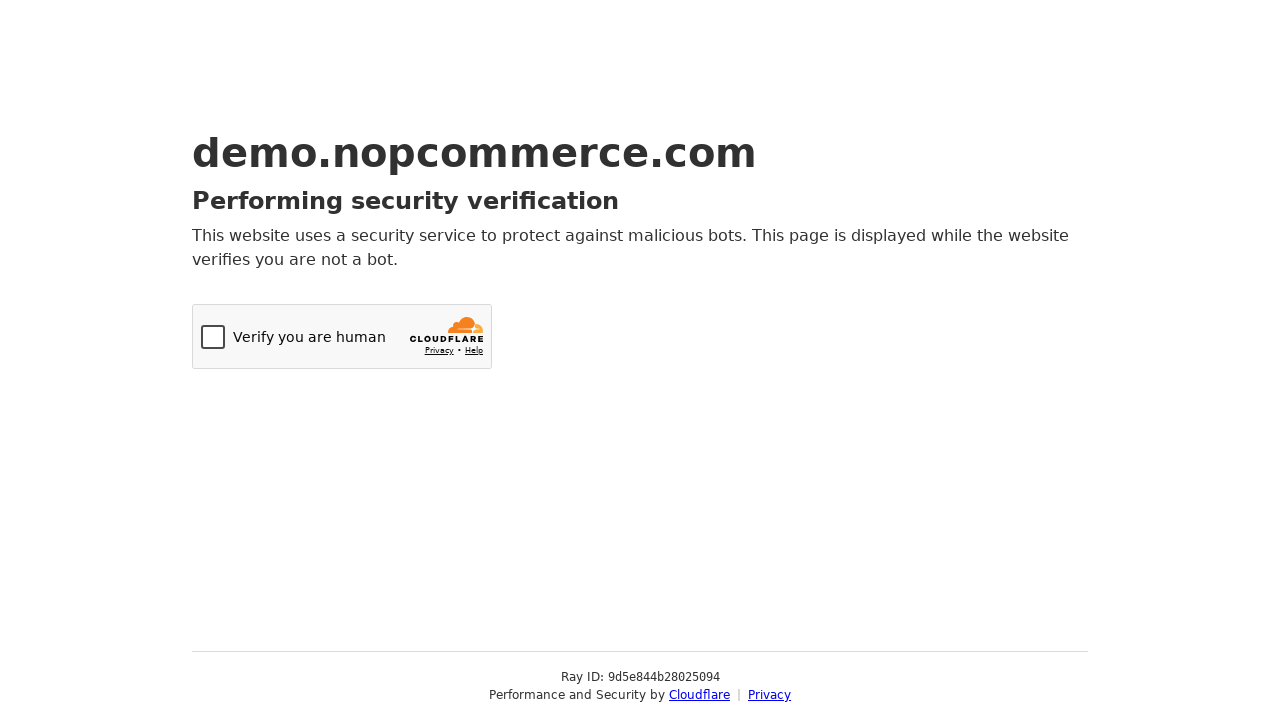

Opened a new browser window
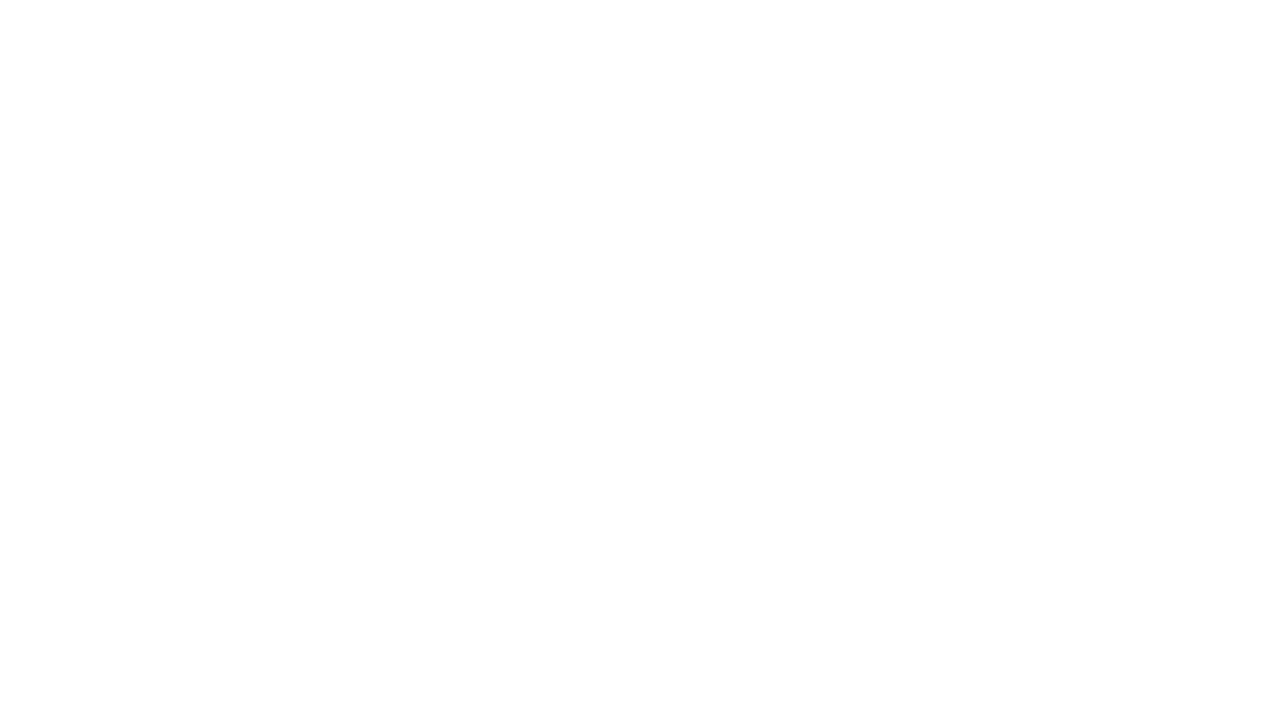

Navigated to ticket purchase site (https://dummy-tickets.com/buyticket) in new window
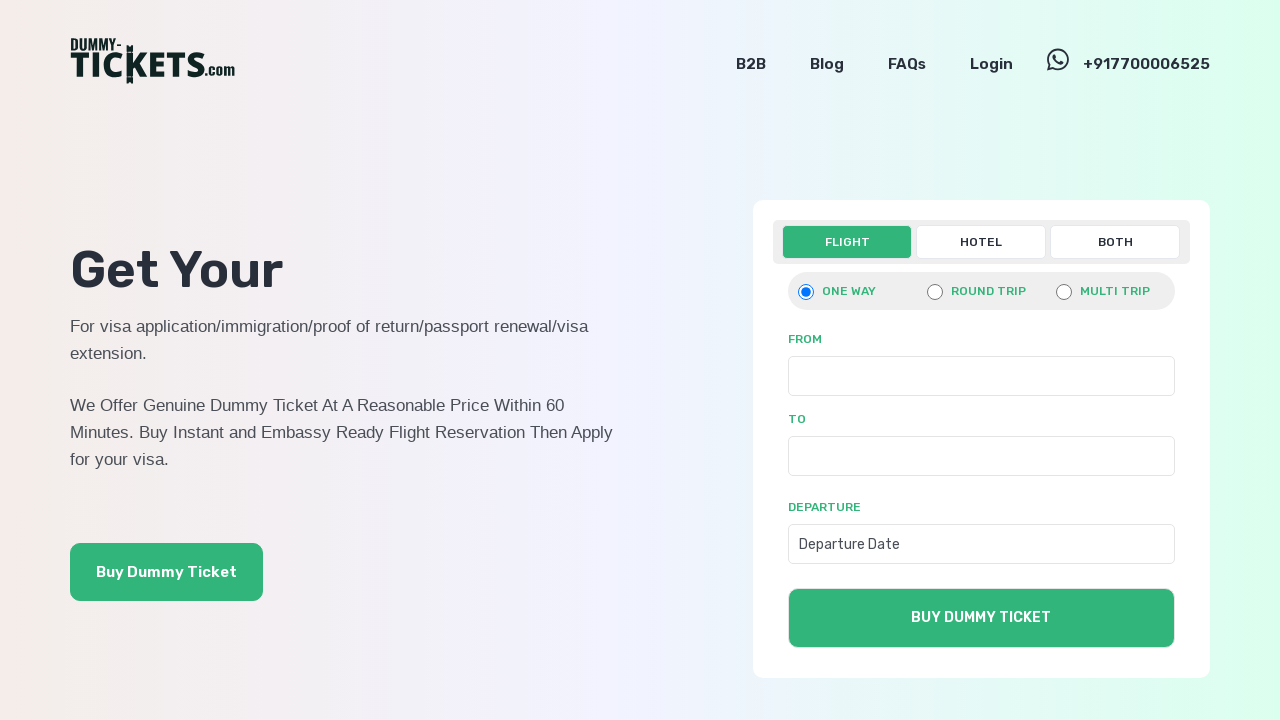

Ticket purchase page DOM content loaded
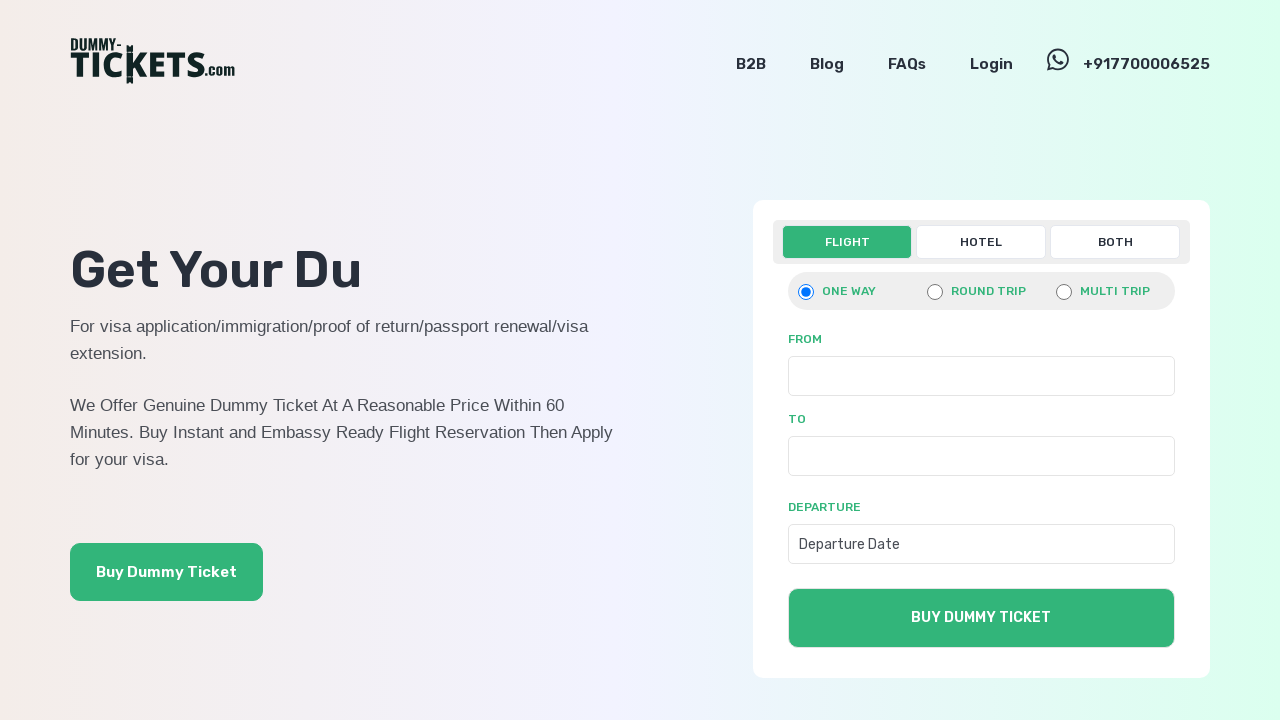

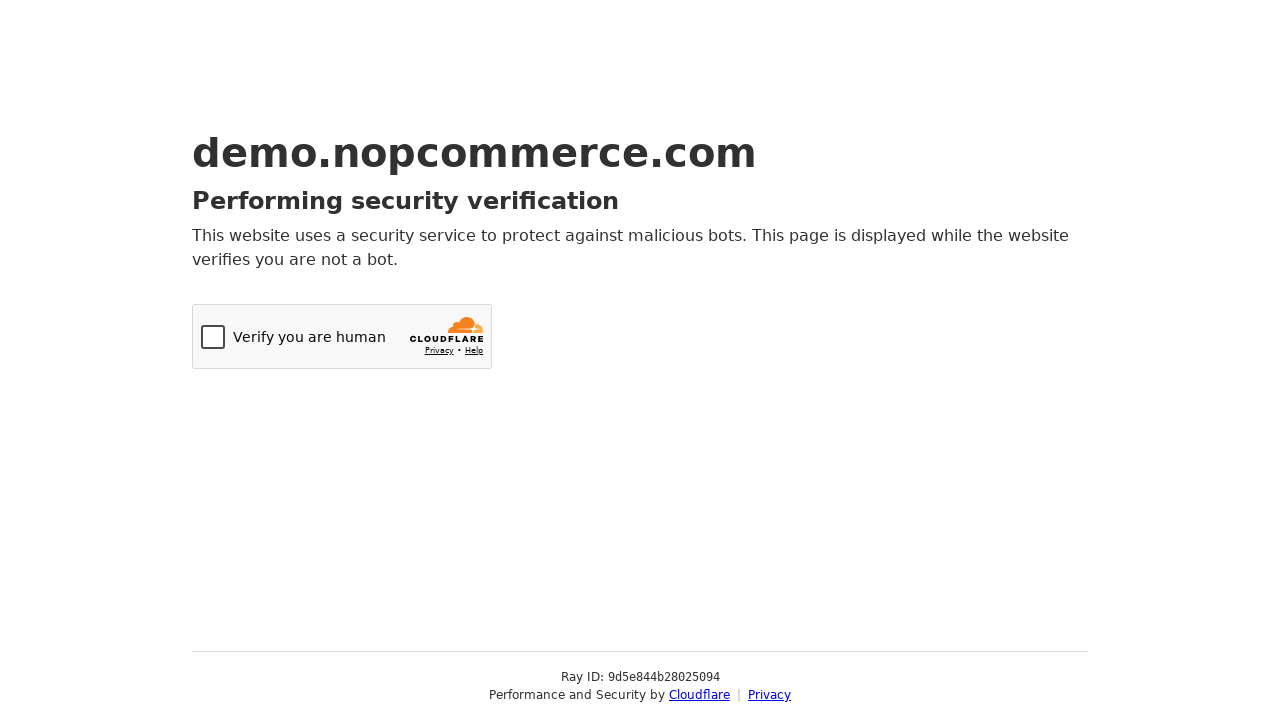